Tests drag and drop functionality on jQuery UI demo page by dragging an element and dropping it onto a target within an iframe

Starting URL: https://jqueryui.com/droppable/

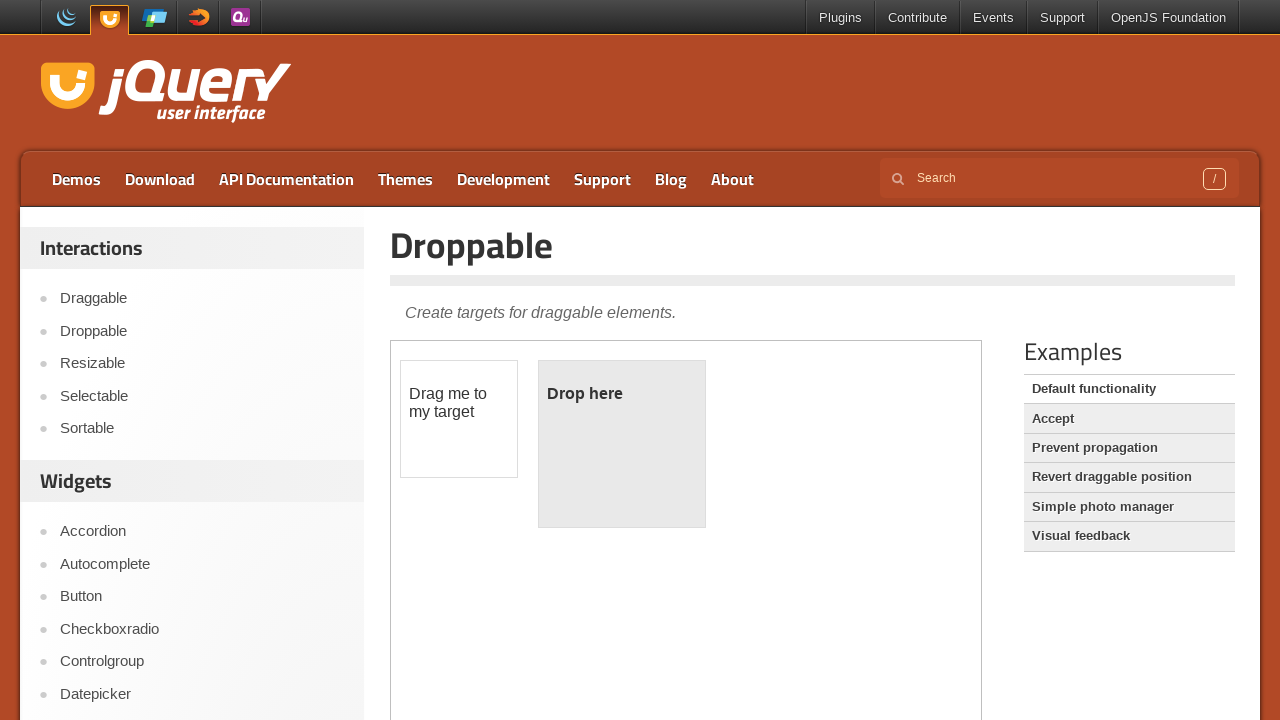

Located the demo iframe containing drag and drop elements
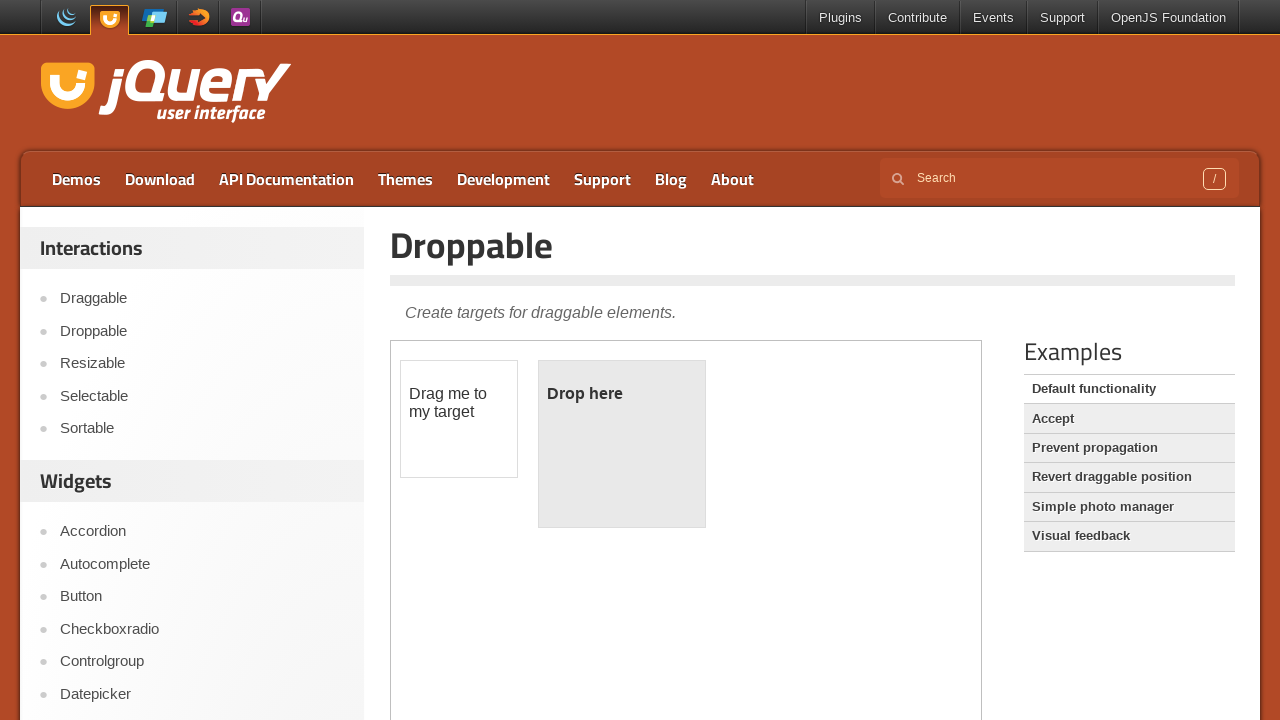

Located the draggable element within the iframe
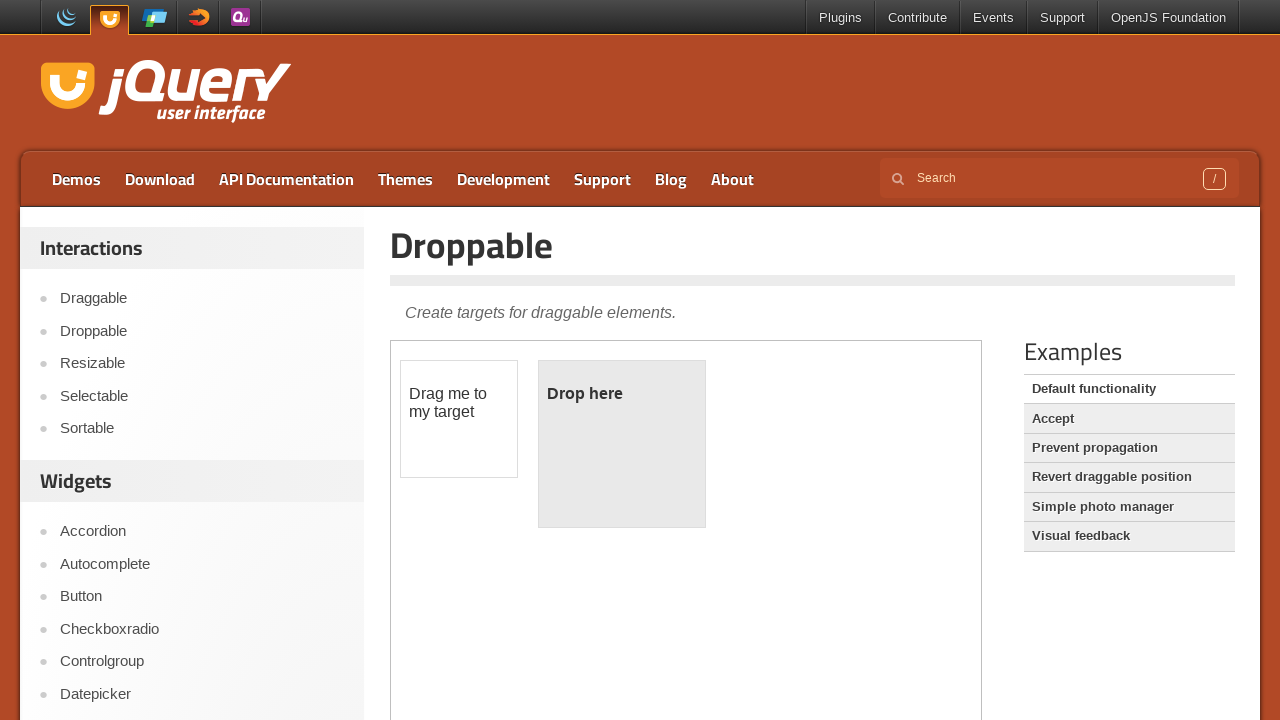

Located the droppable target element within the iframe
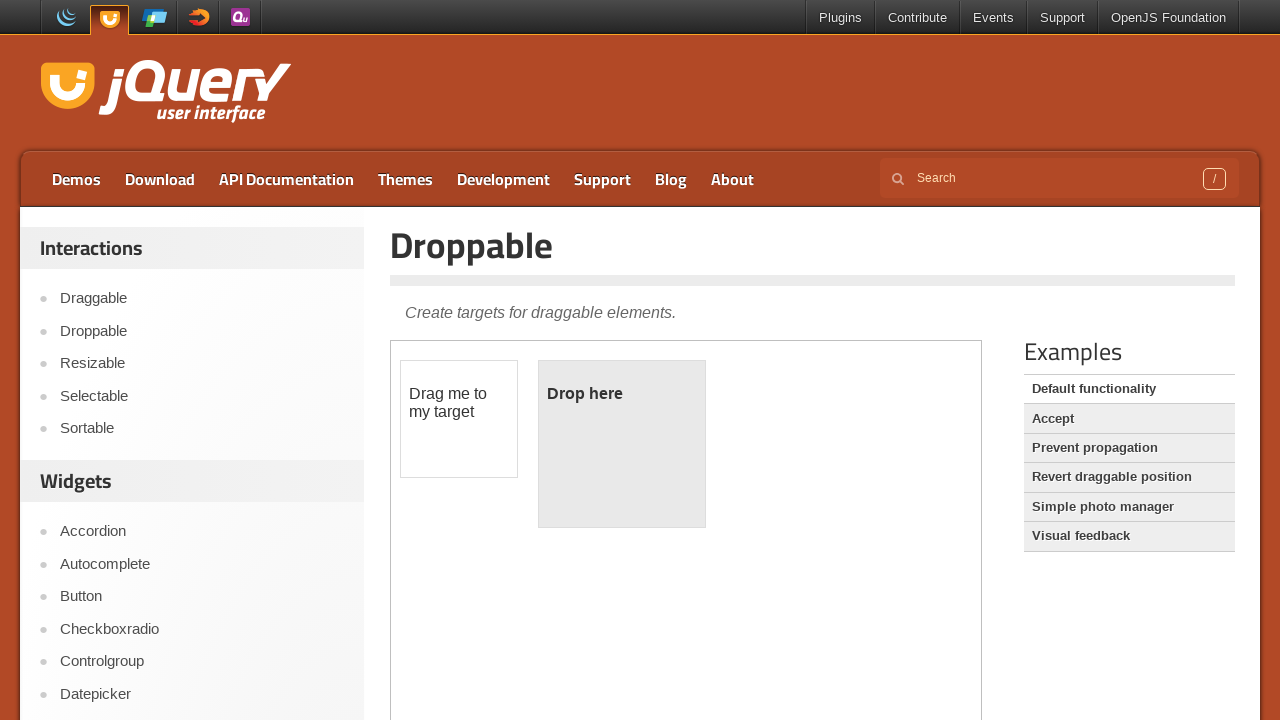

Dragged the draggable element onto the droppable target at (622, 444)
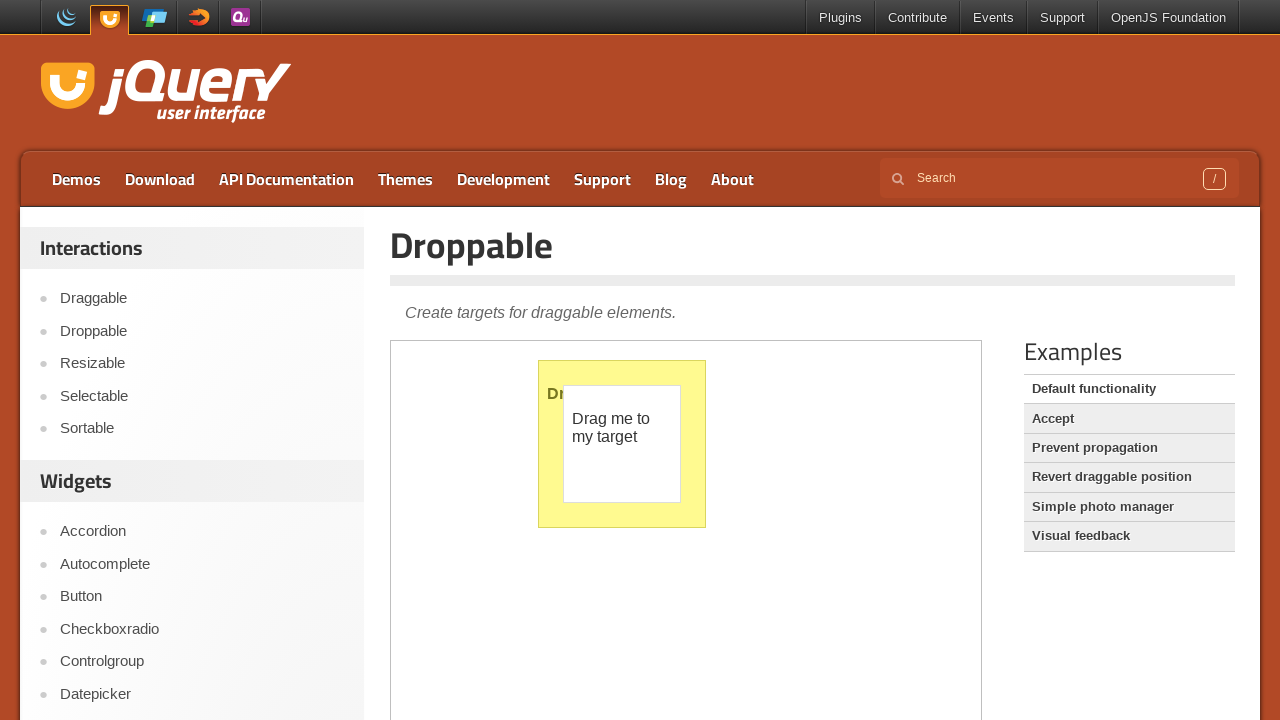

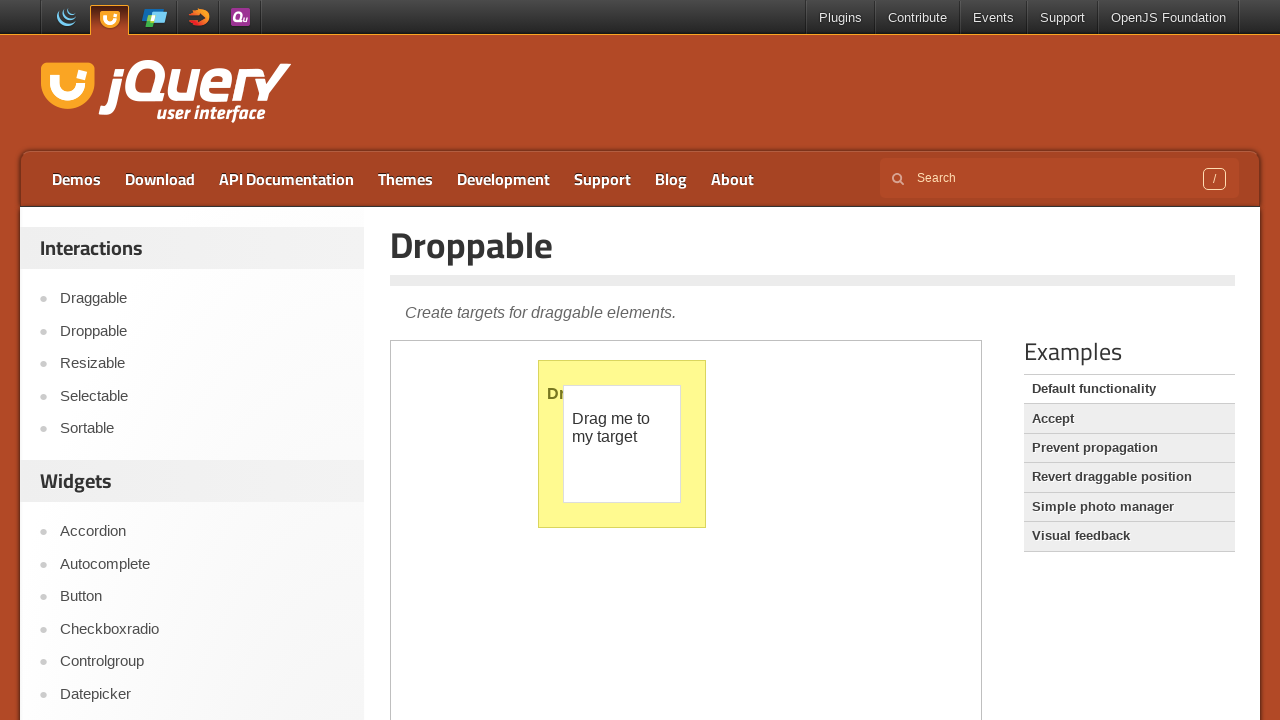